Waits for price to reach $100, clicks book button, then solves a mathematical quiz by calculating log(abs(12*sin(x))) and submitting the answer

Starting URL: http://suninjuly.github.io/explicit_wait2.html

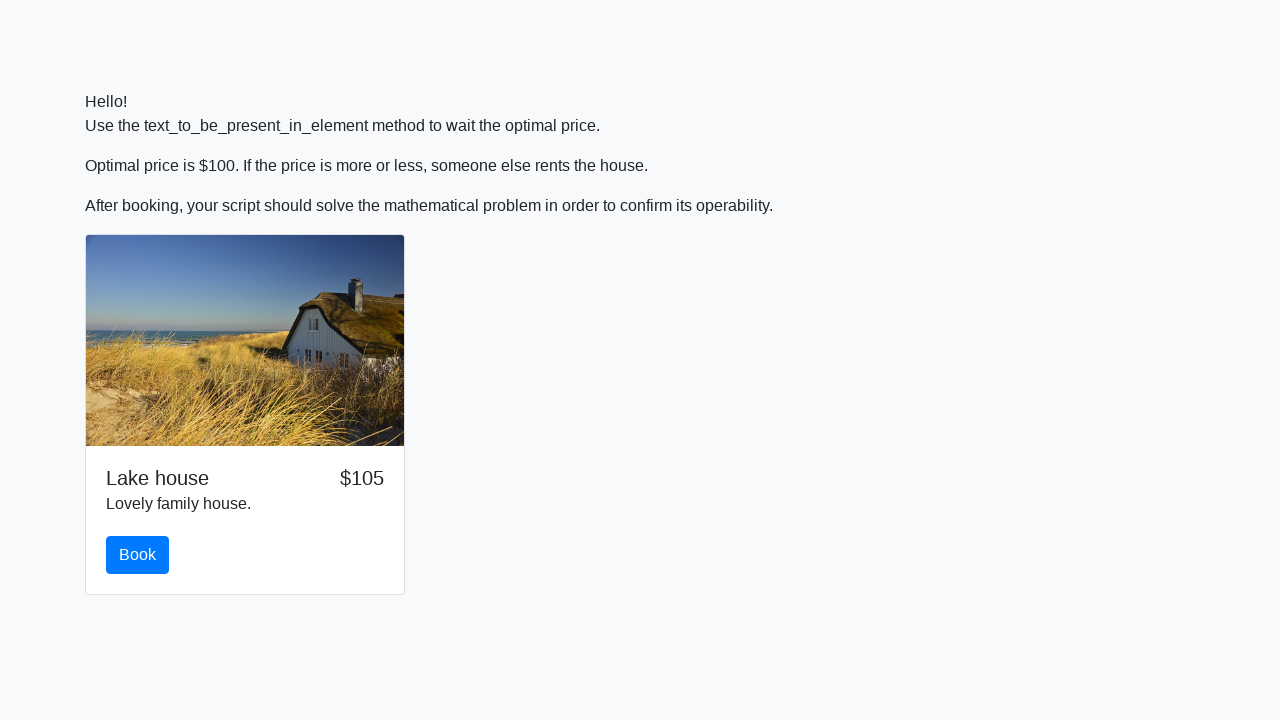

Waited for price to reach $100
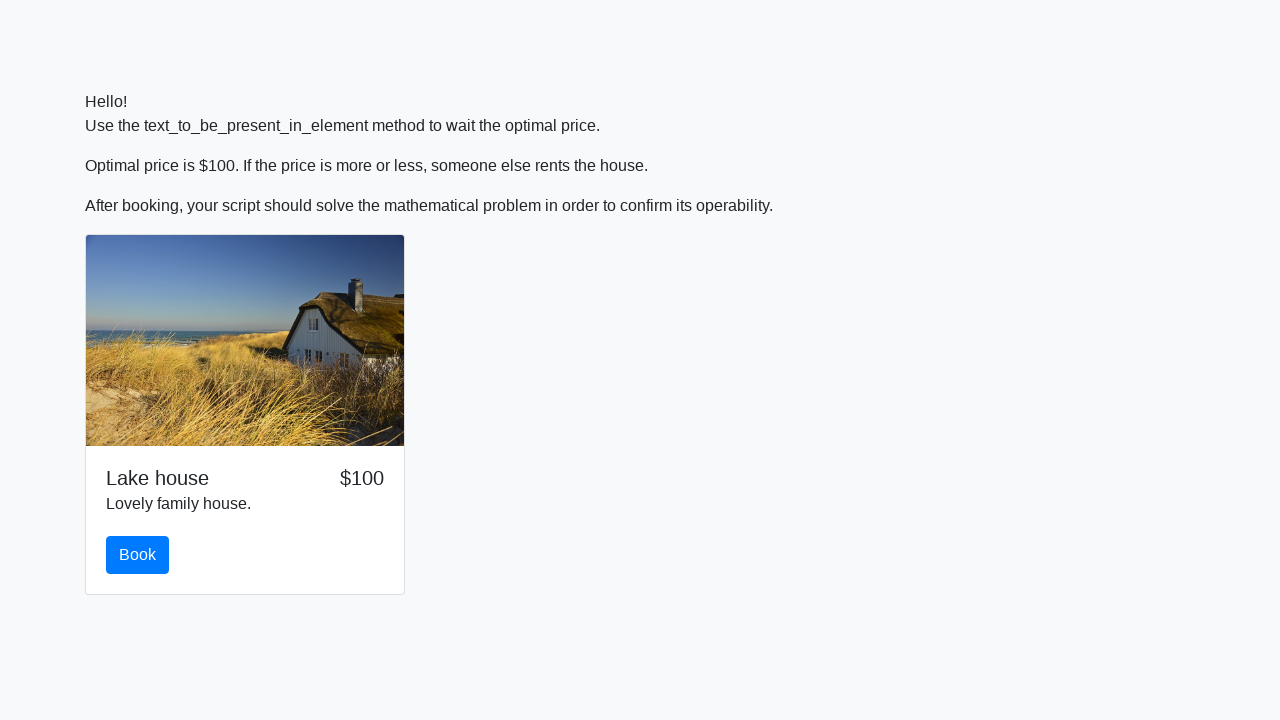

Clicked book button at (138, 555) on #book
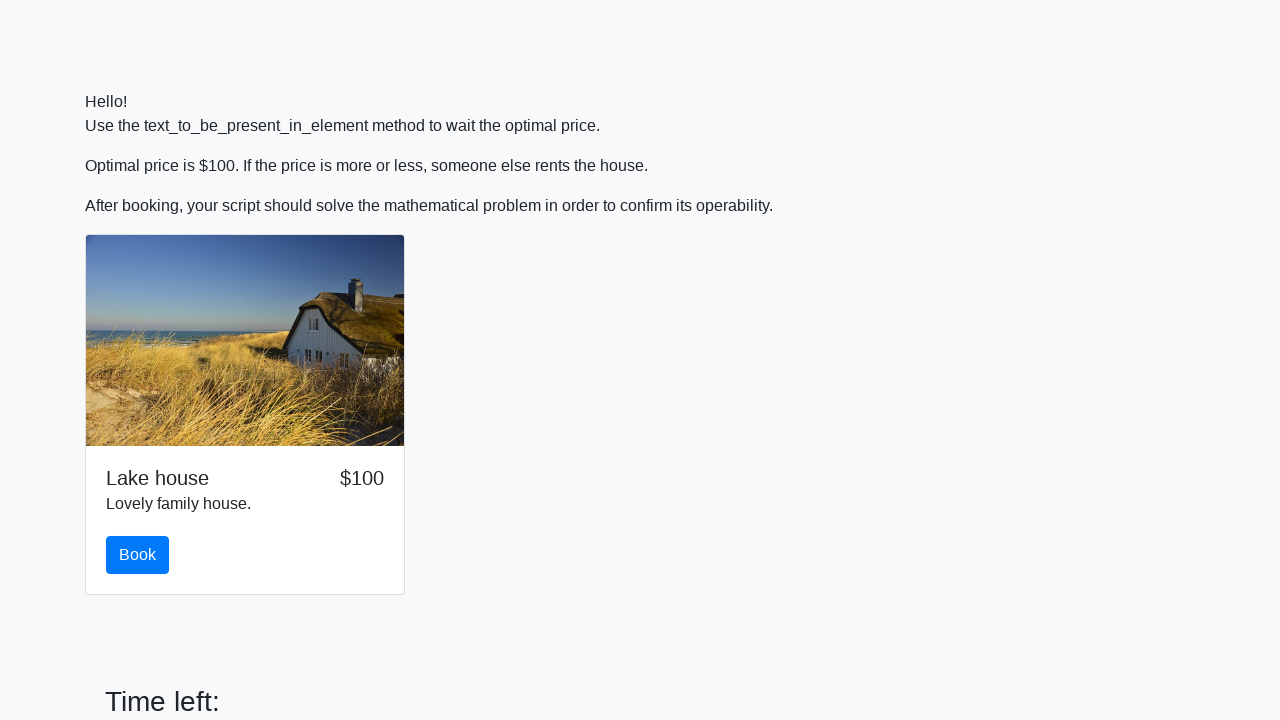

Retrieved input value for mathematical calculation
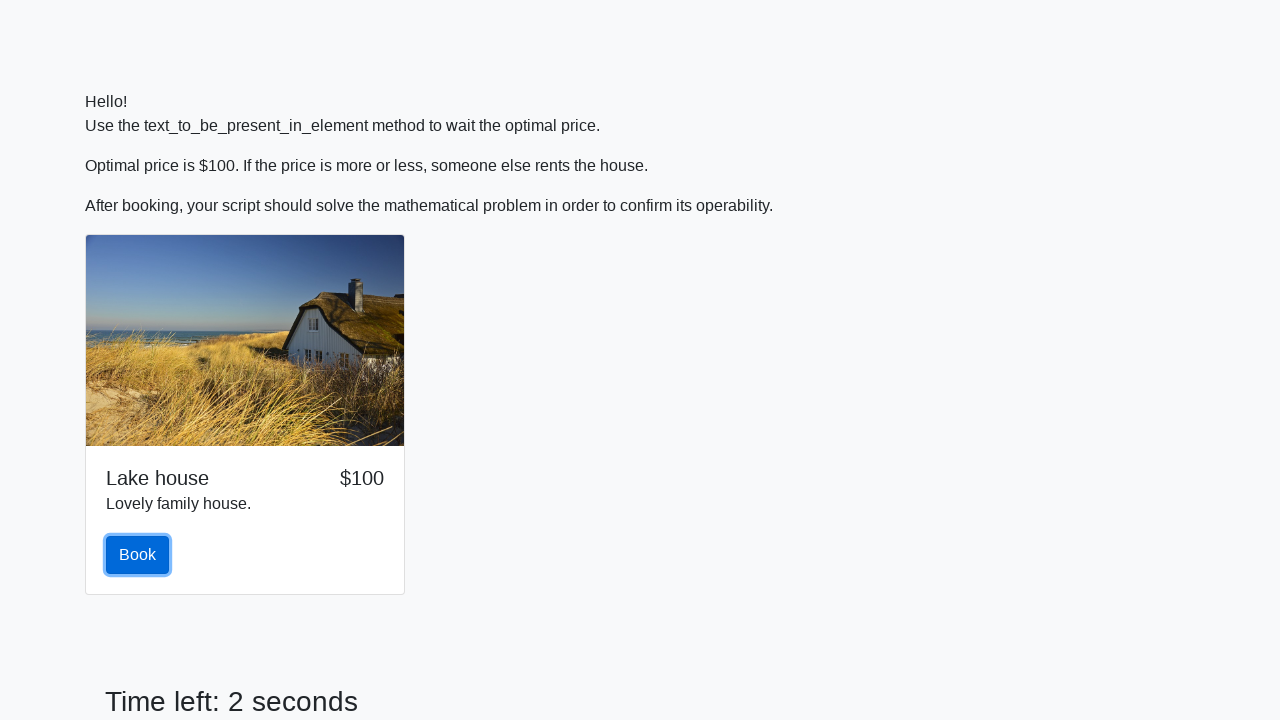

Calculated result of log(abs(12*sin(483))) = 2.157813841074681
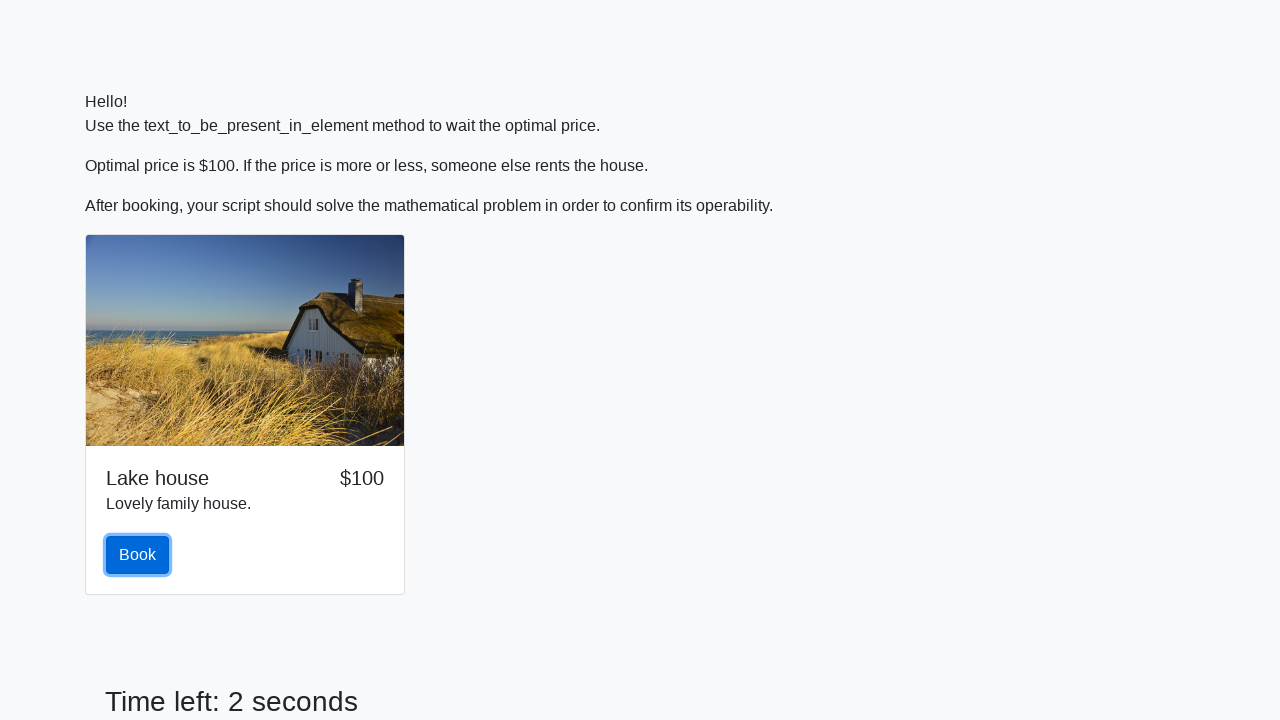

Filled answer field with calculated result on #answer
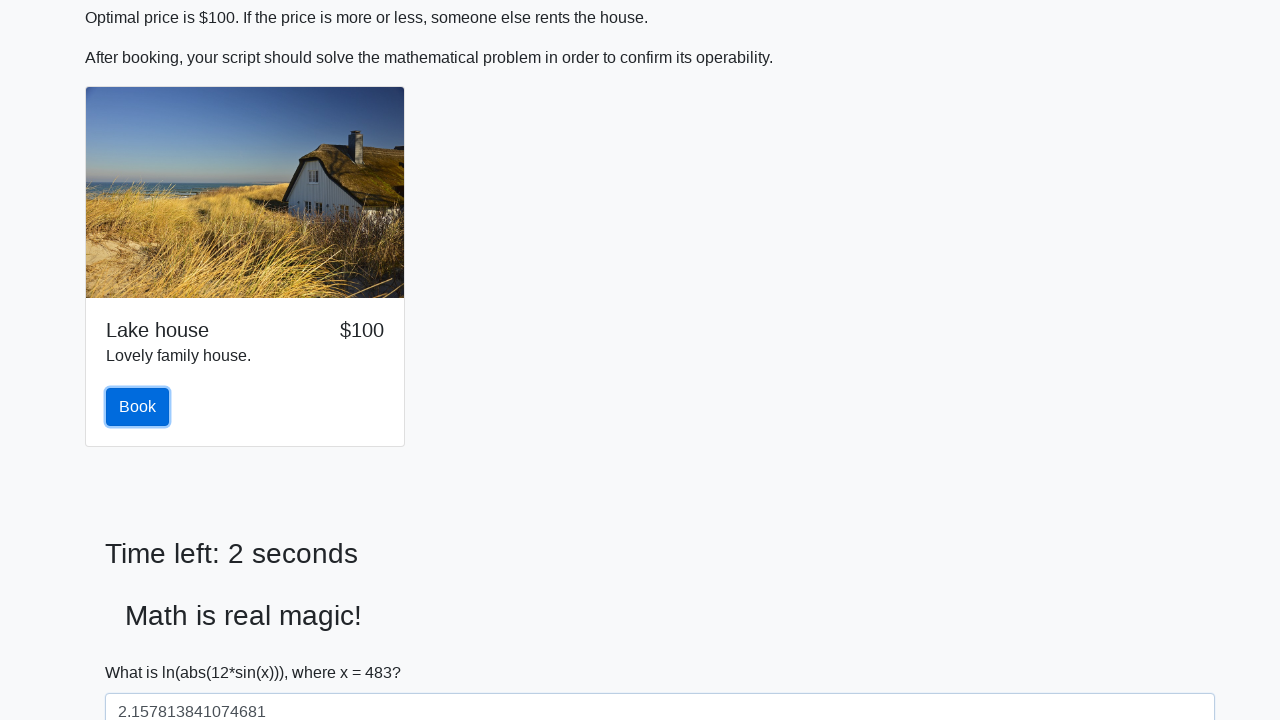

Clicked submit button to submit answer at (143, 651) on button[type="submit"]
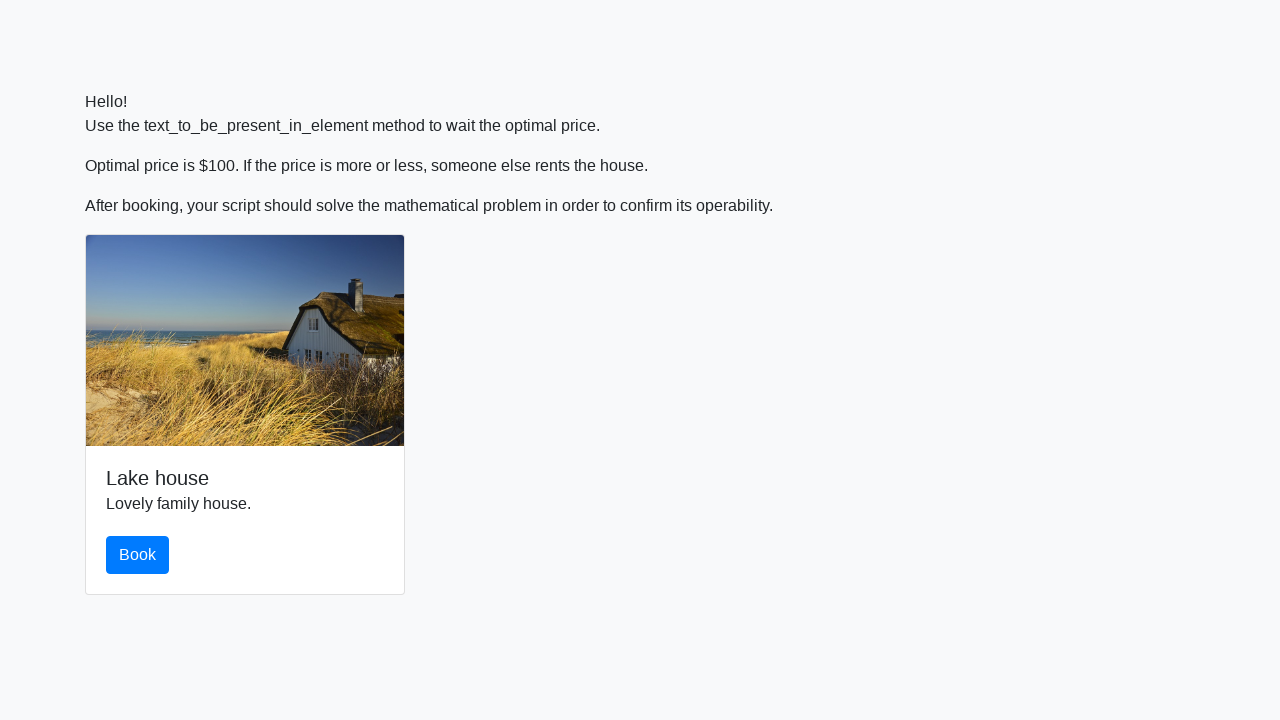

Set up dialog handler to accept alerts
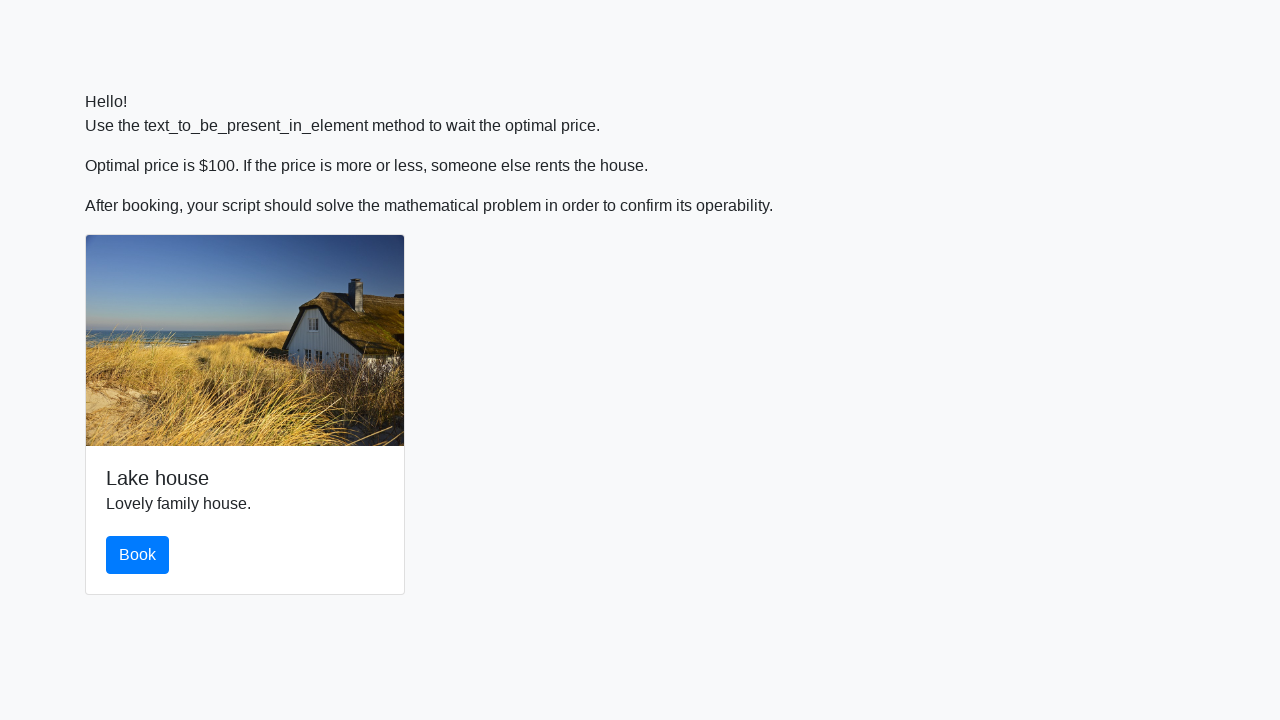

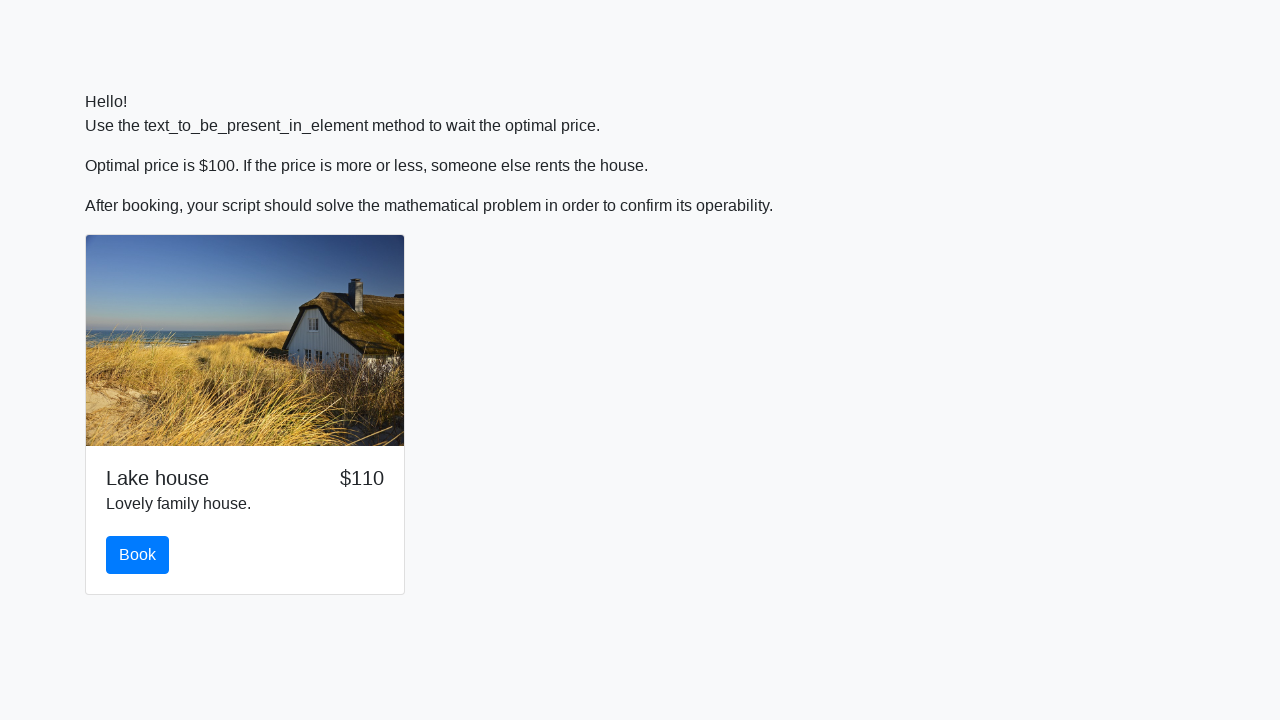